Tests various smart locator methods in Playwright by interacting with a practice form - checking checkboxes, selecting radio buttons, filling password, submitting the form, and adding a product to cart from the shop page.

Starting URL: https://rahulshettyacademy.com/angularpractice/

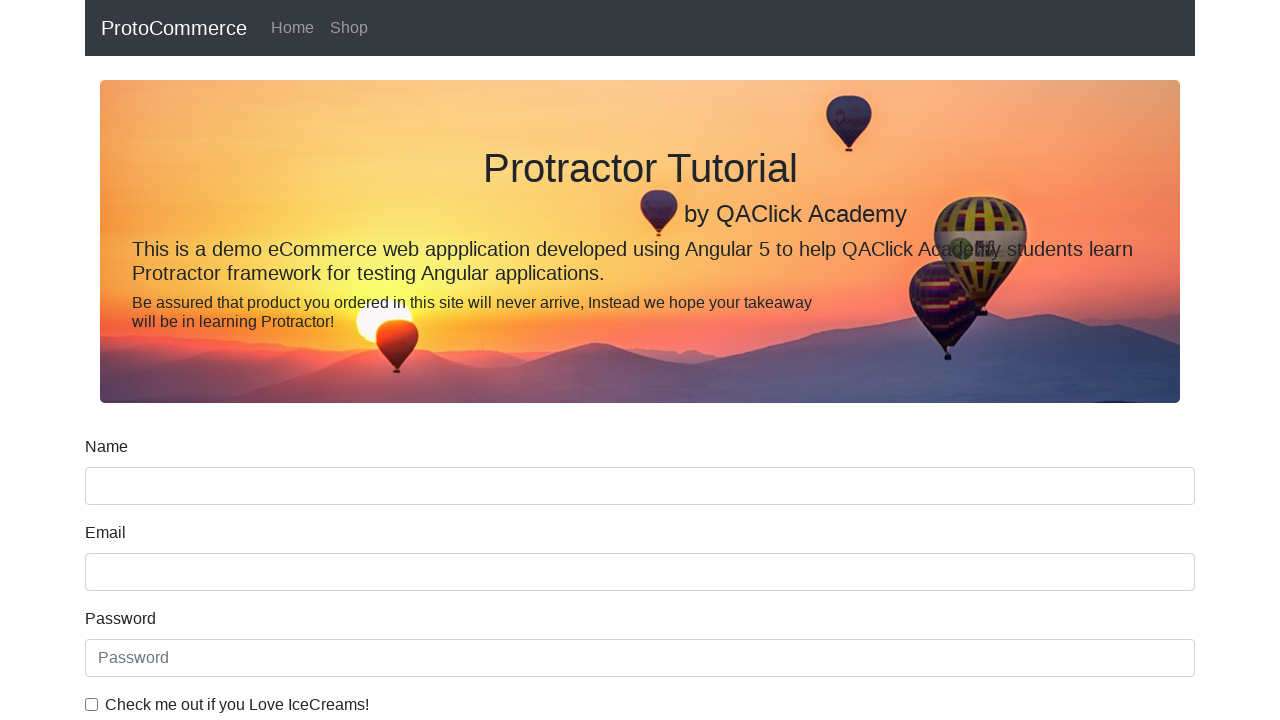

Clicked 'Check me out if you Love IceCreams!' checkbox at (92, 704) on internal:label="Check me out if you Love IceCreams!"i
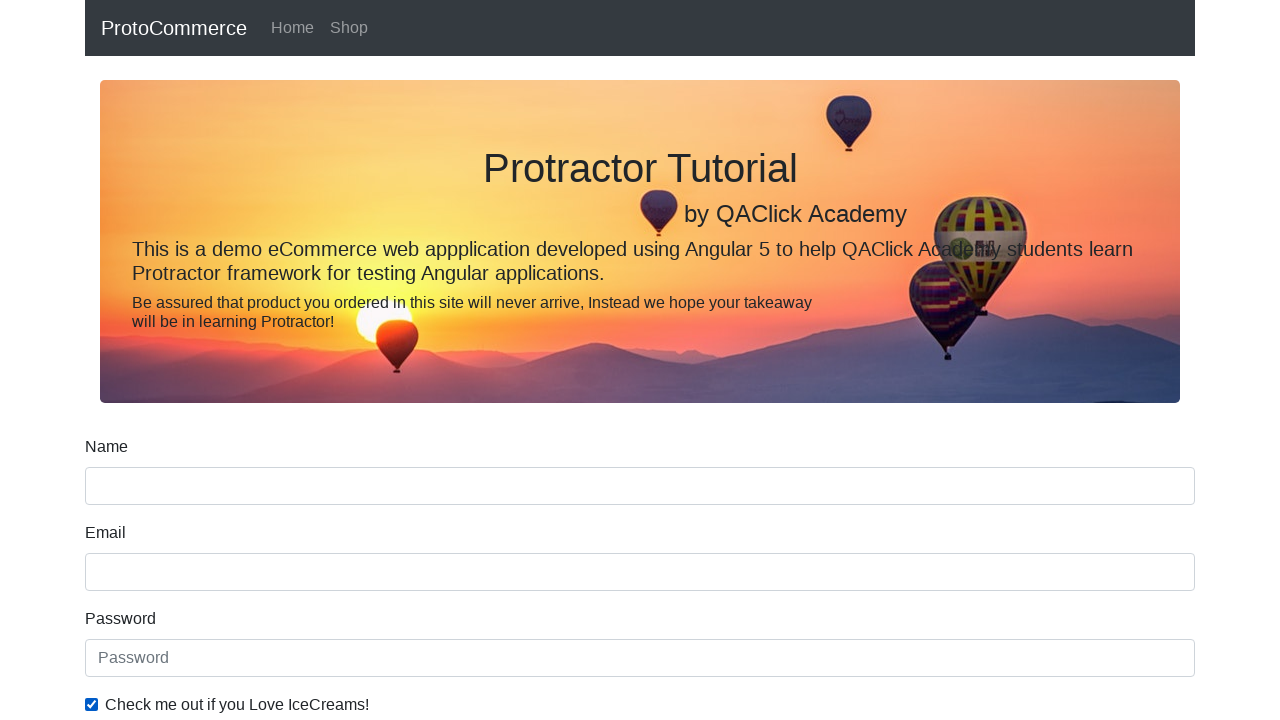

Clicked 'Employed' radio button at (326, 360) on internal:label="Employed"i
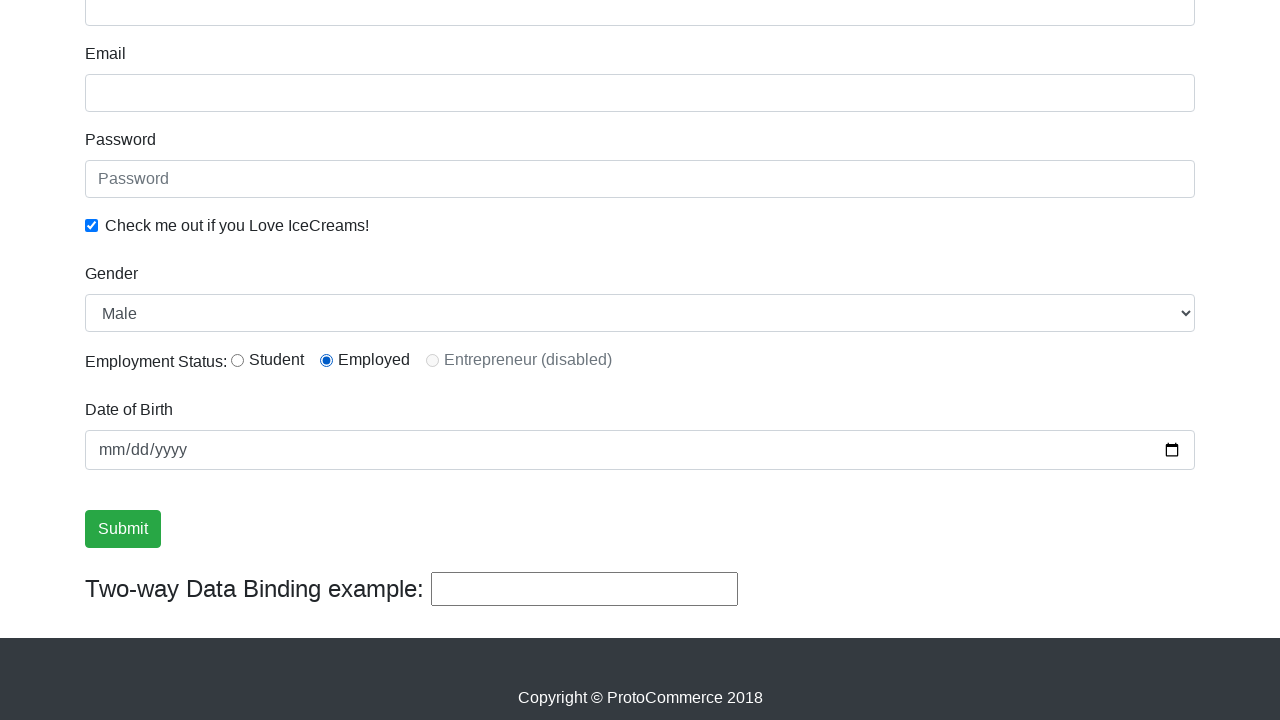

Selected 'Female' from Gender dropdown on internal:label="Gender"i
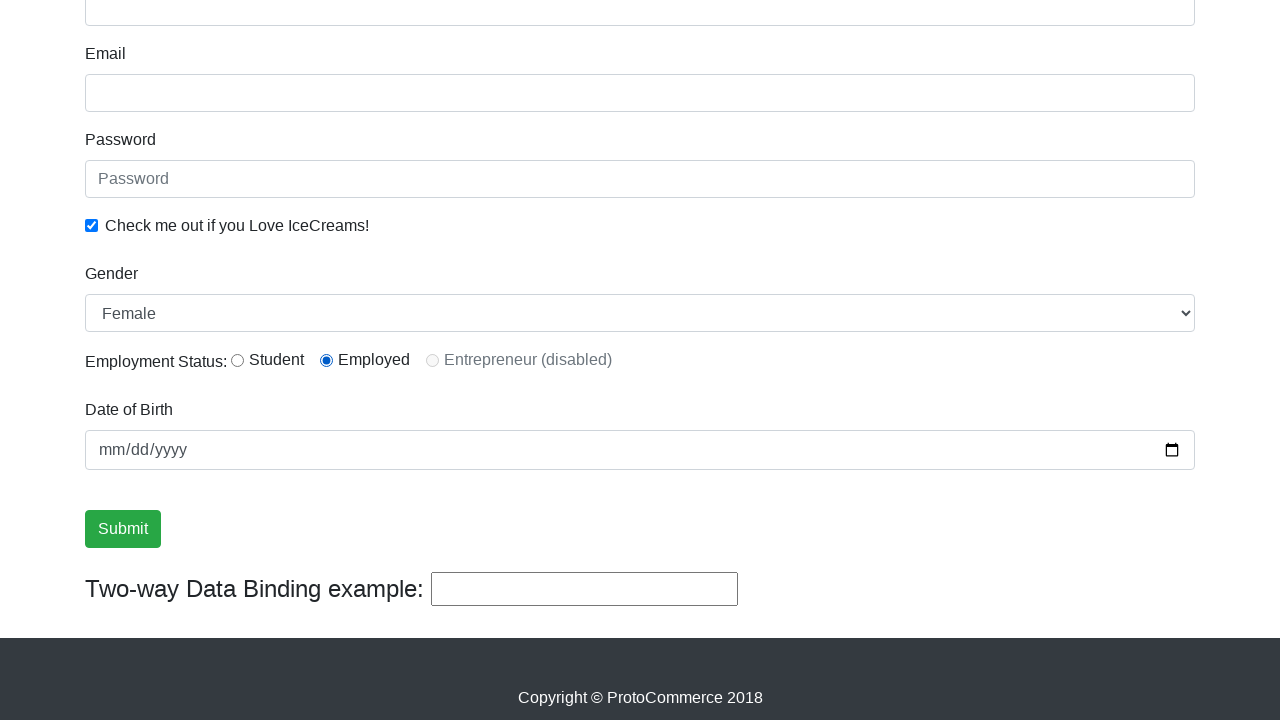

Filled password field with 'webdir123R' on internal:attr=[placeholder="Password"i]
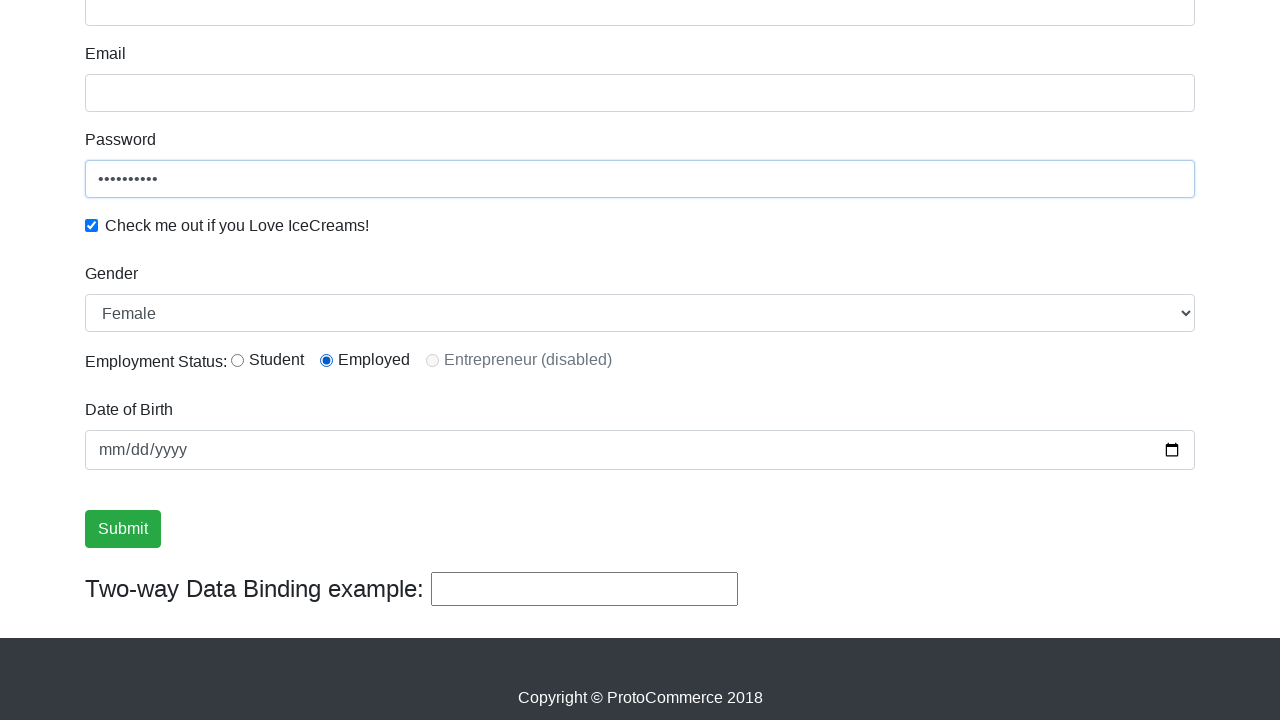

Clicked Submit button to submit the form at (123, 529) on internal:role=button[name="Submit"i]
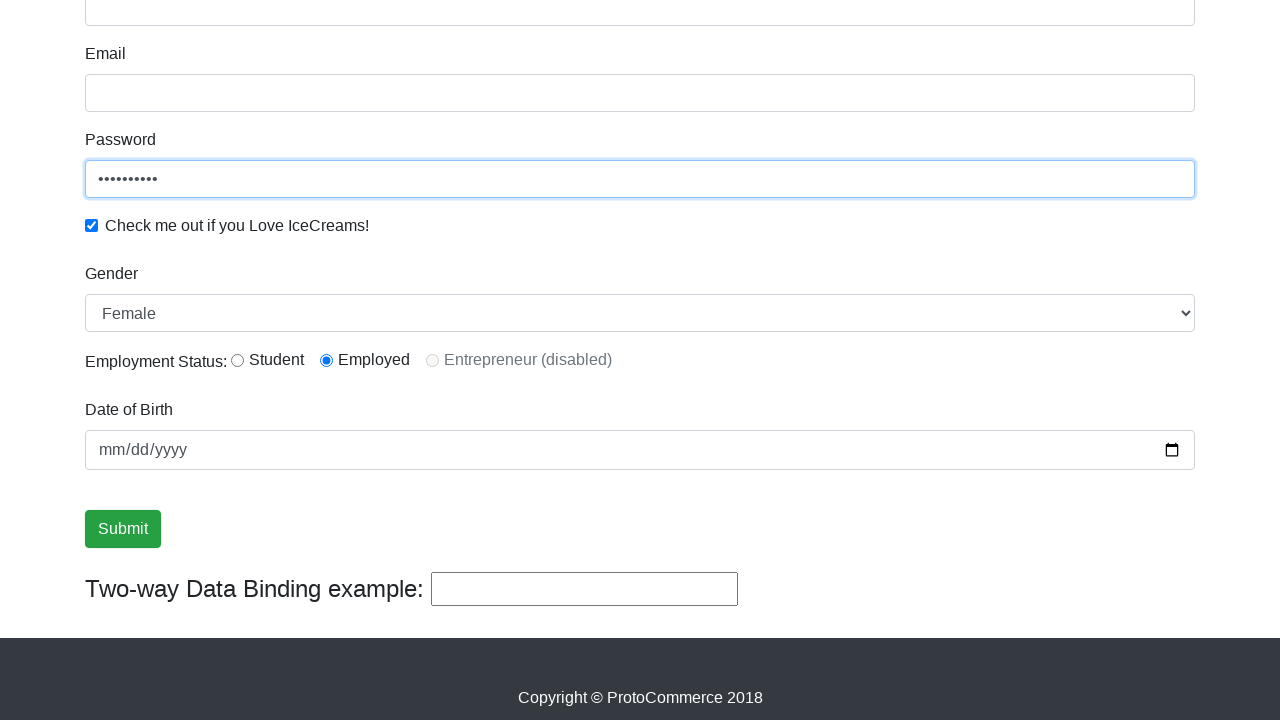

Verified success message is displayed
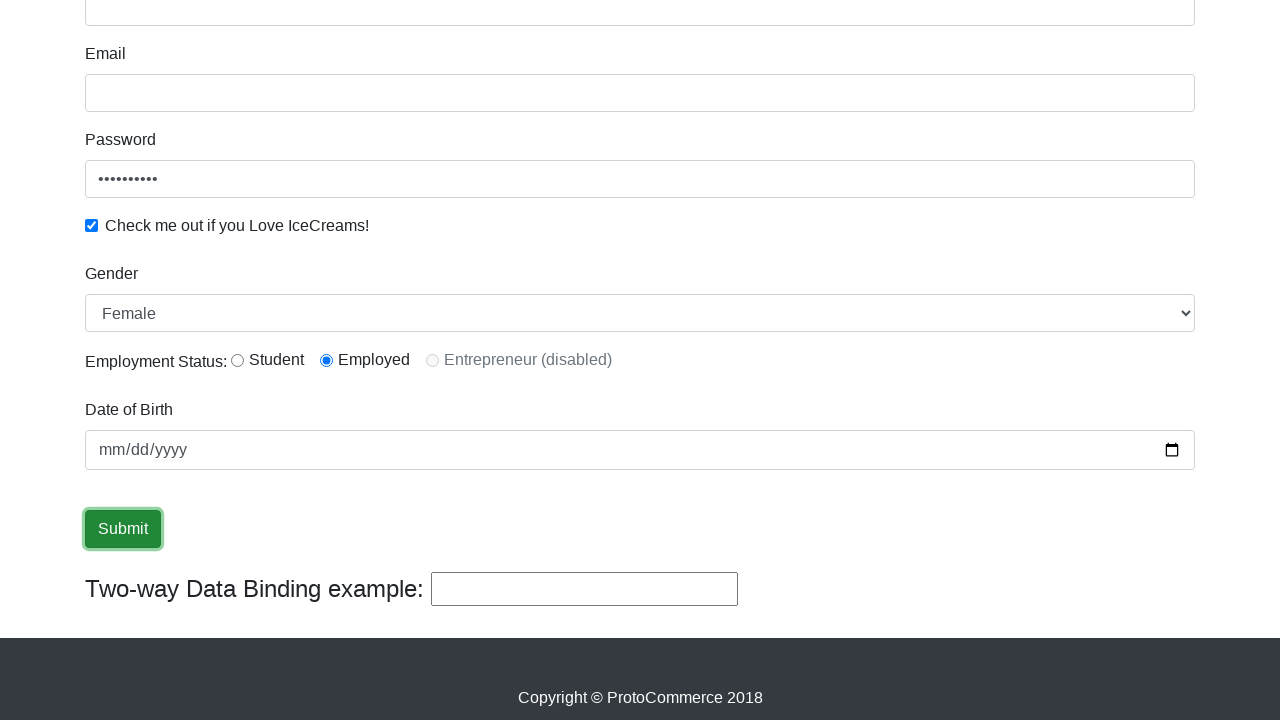

Clicked Shop link to navigate to shop page at (349, 28) on internal:role=link[name="Shop"i]
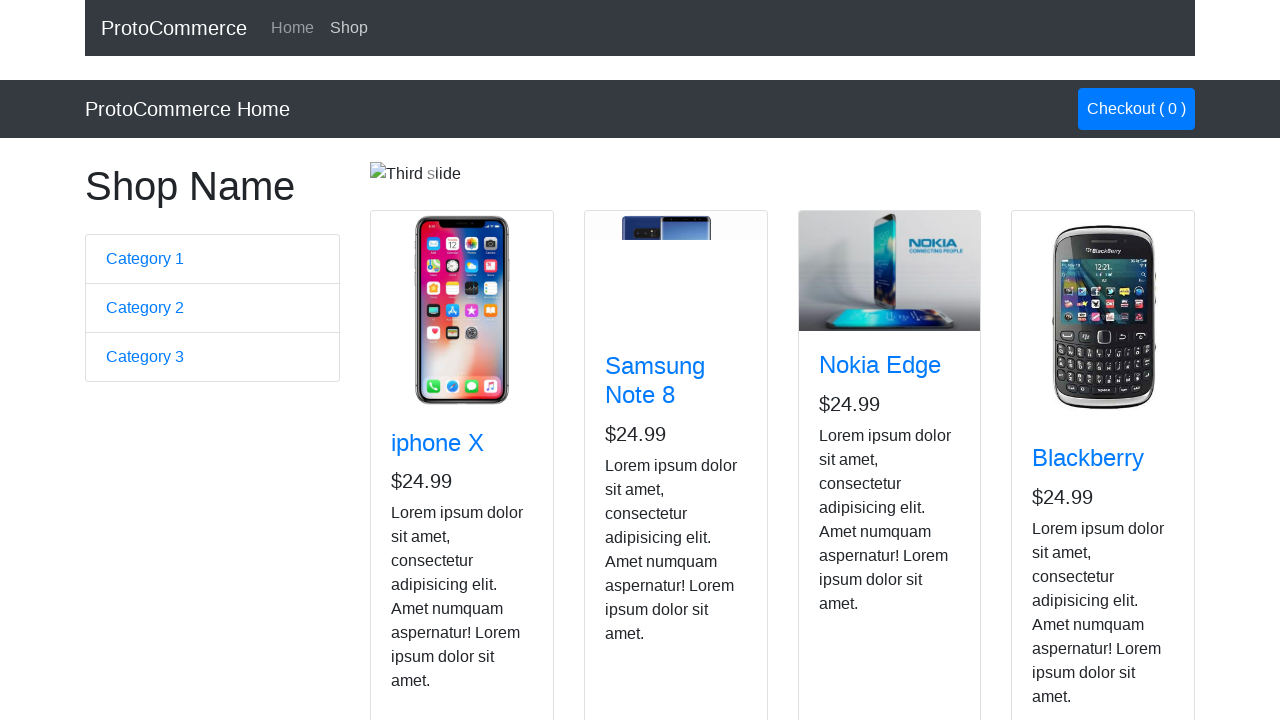

Clicked Add button to add Samsung Note 8 to cart at (641, 528) on app-card >> internal:has-text="Samsung Note 8"i >> internal:role=button[name="Ad
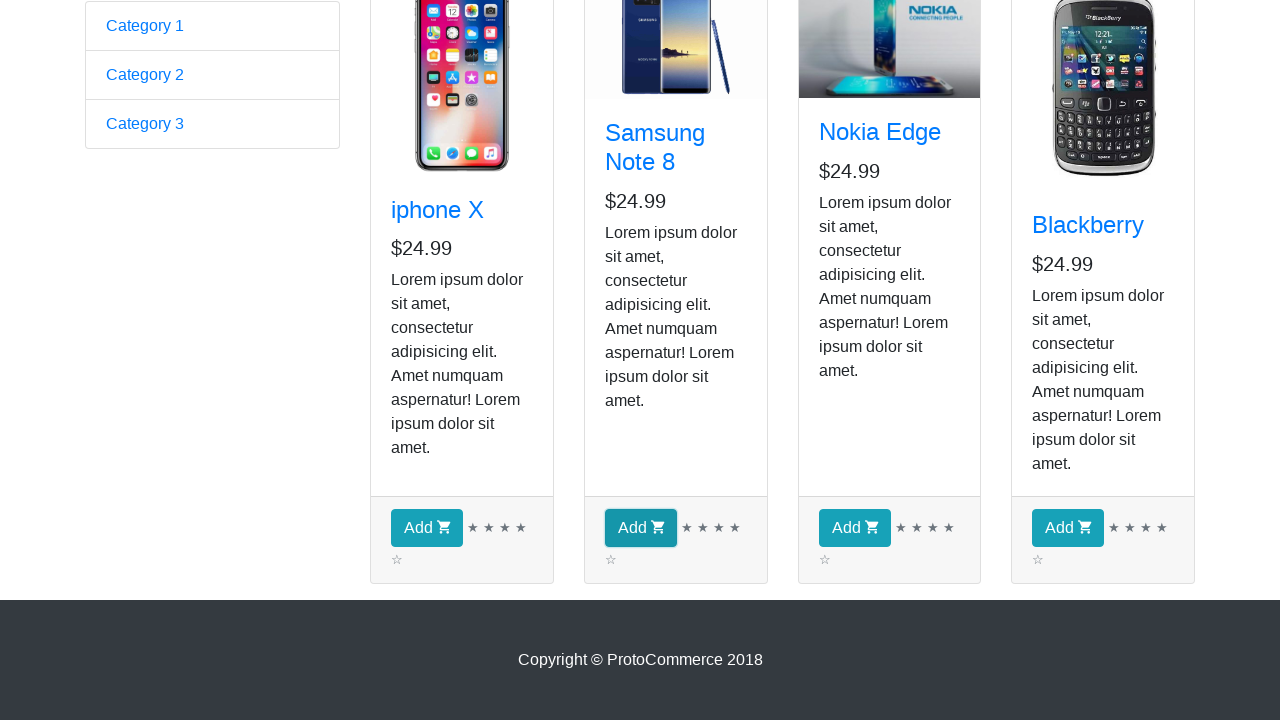

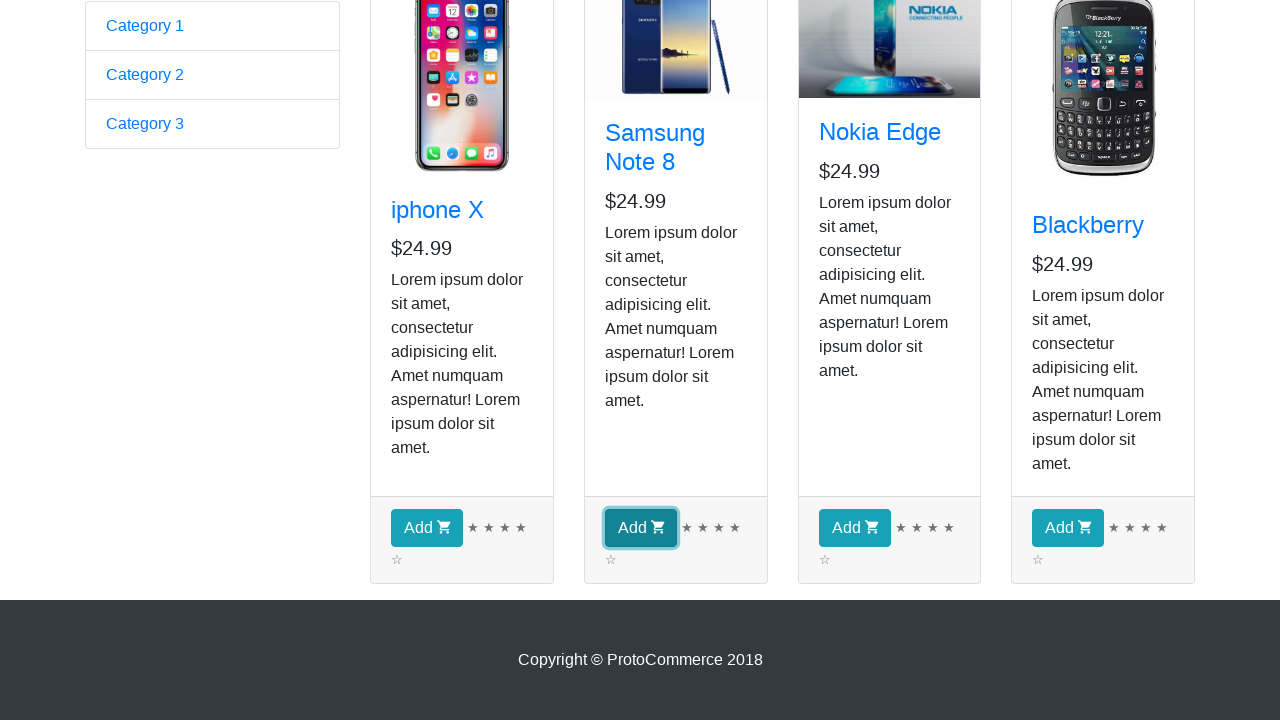